Tests clearing the complete state of all items by checking and then unchecking the "Mark all as complete" checkbox.

Starting URL: https://demo.playwright.dev/todomvc

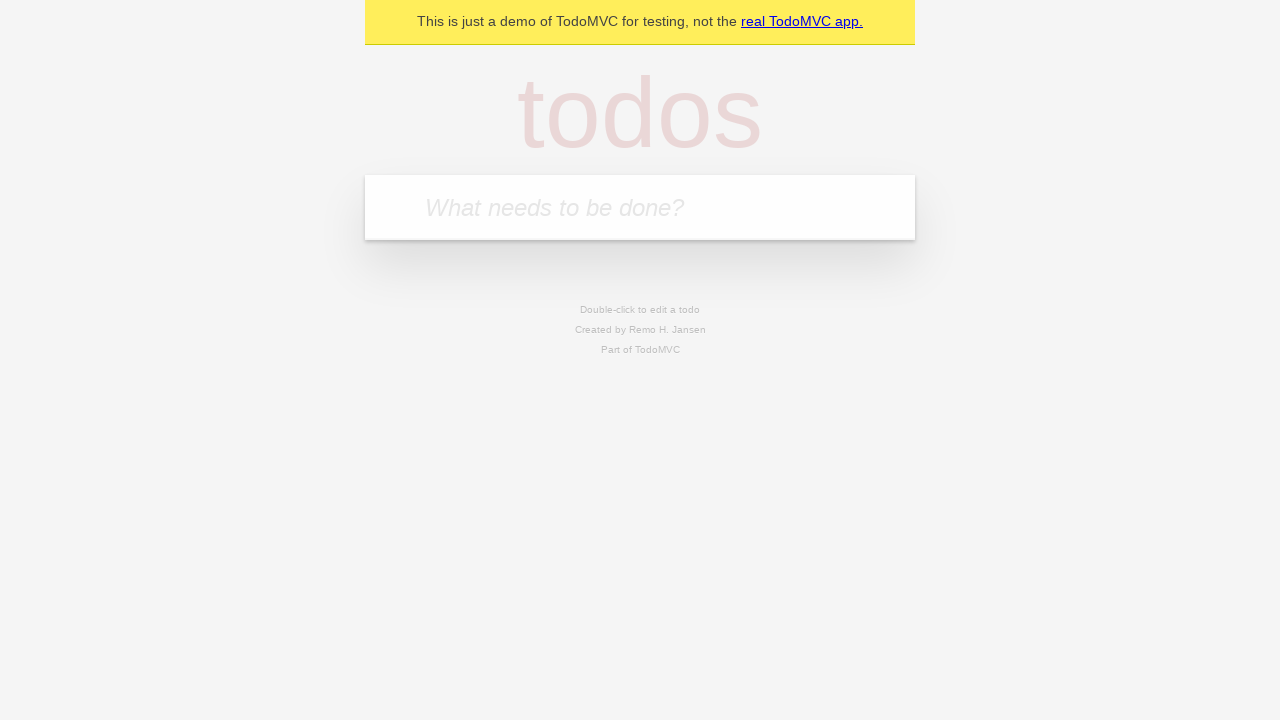

Filled todo input with 'buy some cheese' on internal:attr=[placeholder="What needs to be done?"i]
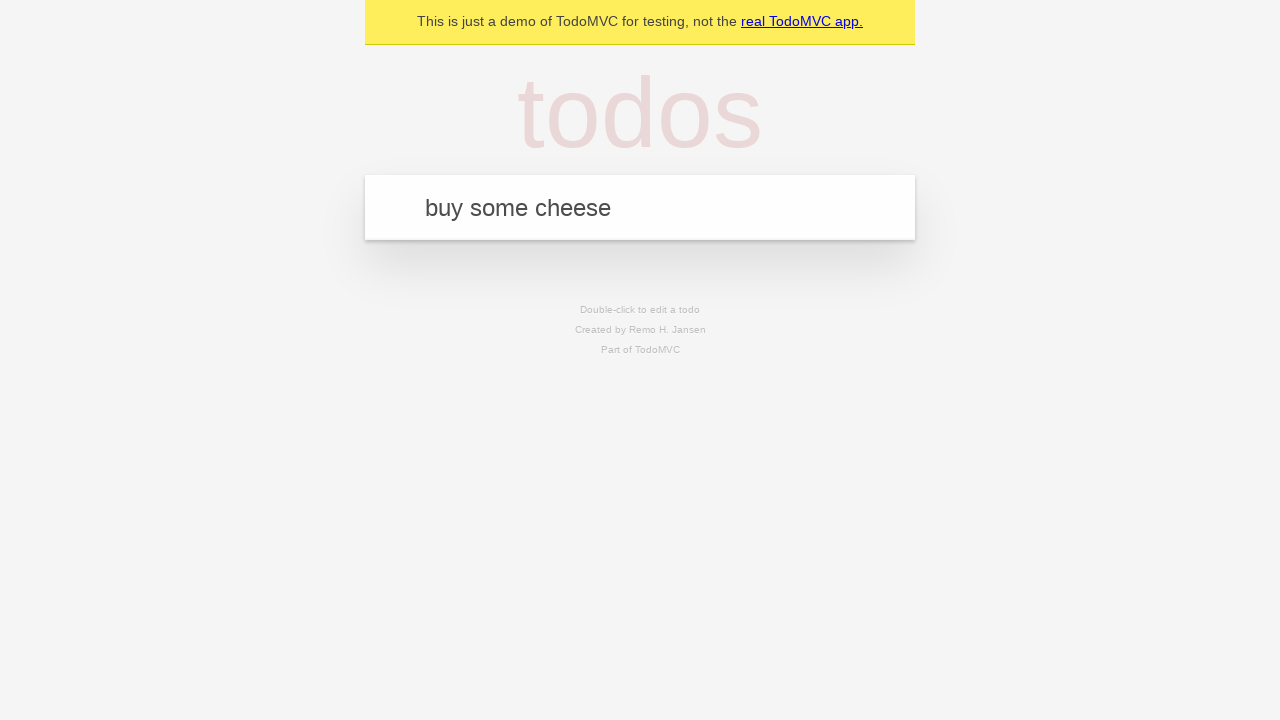

Pressed Enter to add first todo item on internal:attr=[placeholder="What needs to be done?"i]
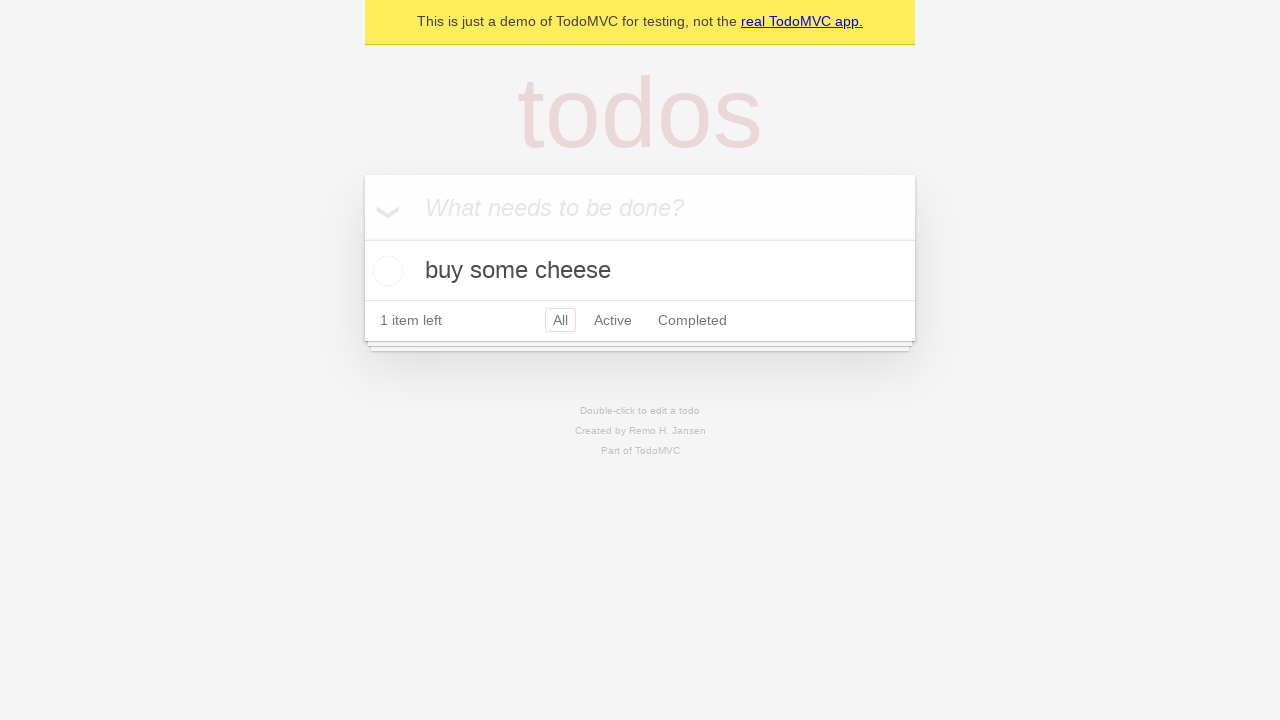

Filled todo input with 'feed the cat' on internal:attr=[placeholder="What needs to be done?"i]
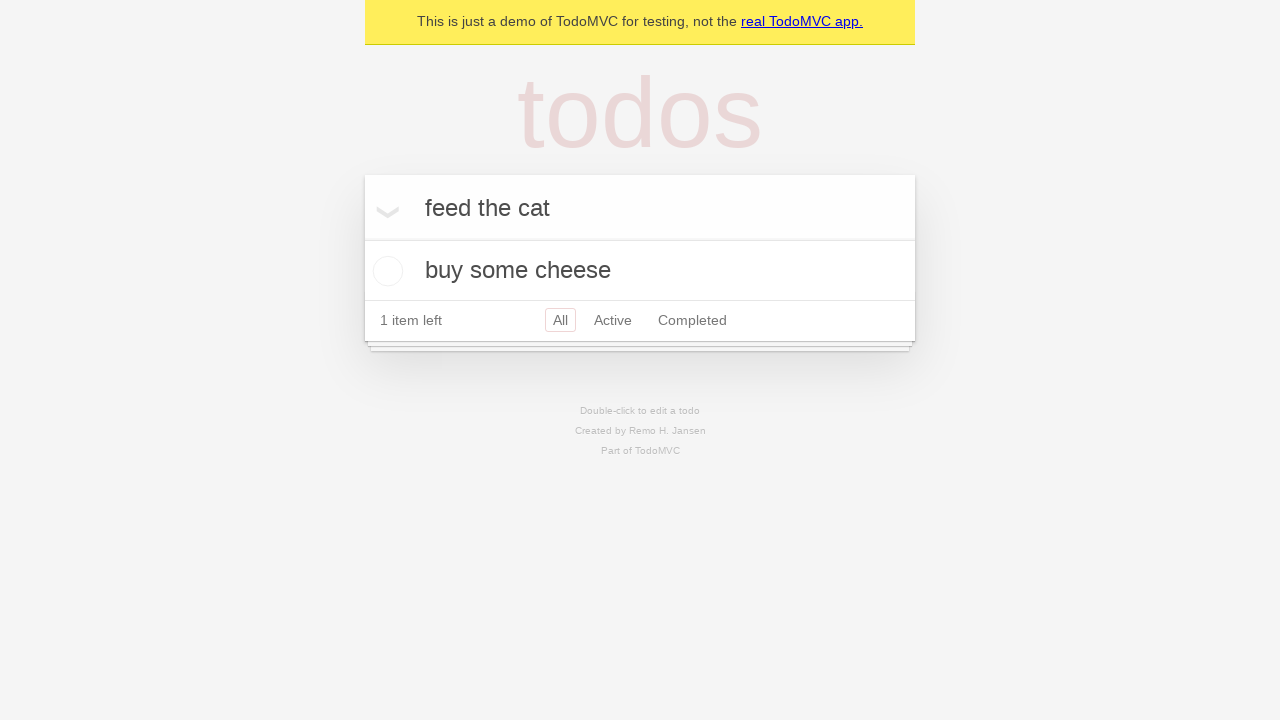

Pressed Enter to add second todo item on internal:attr=[placeholder="What needs to be done?"i]
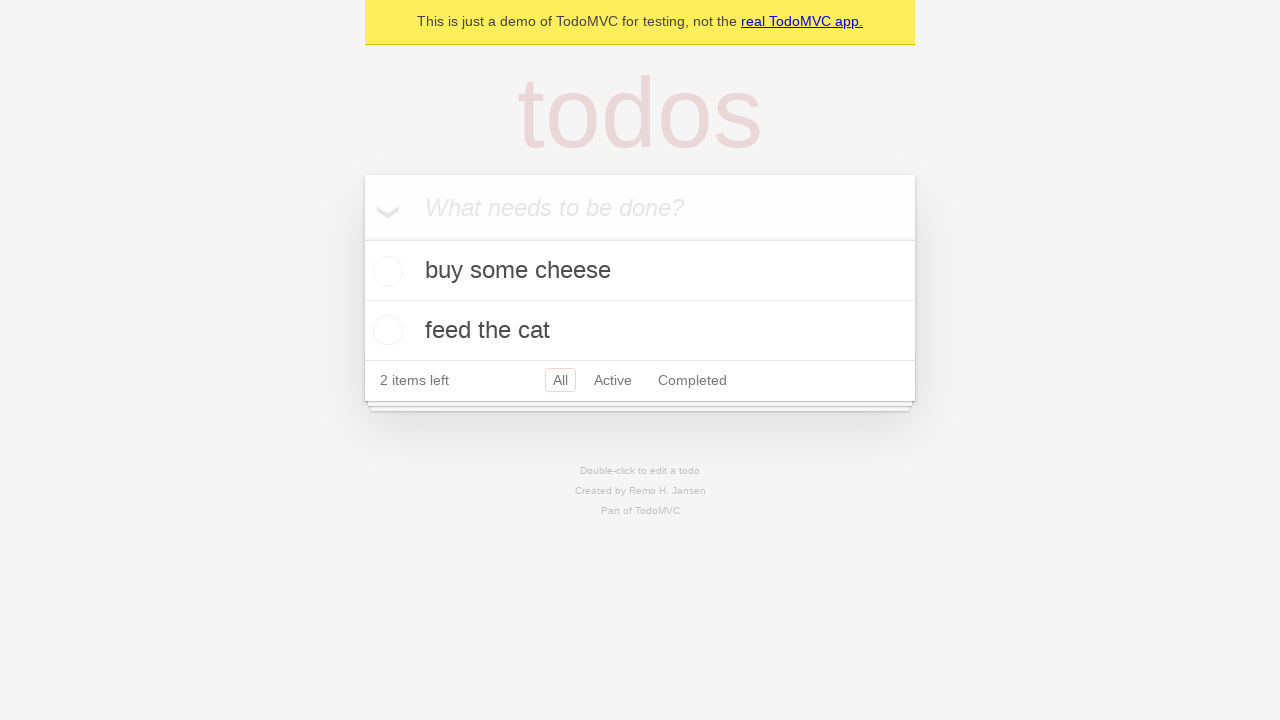

Filled todo input with 'book a doctors appointment' on internal:attr=[placeholder="What needs to be done?"i]
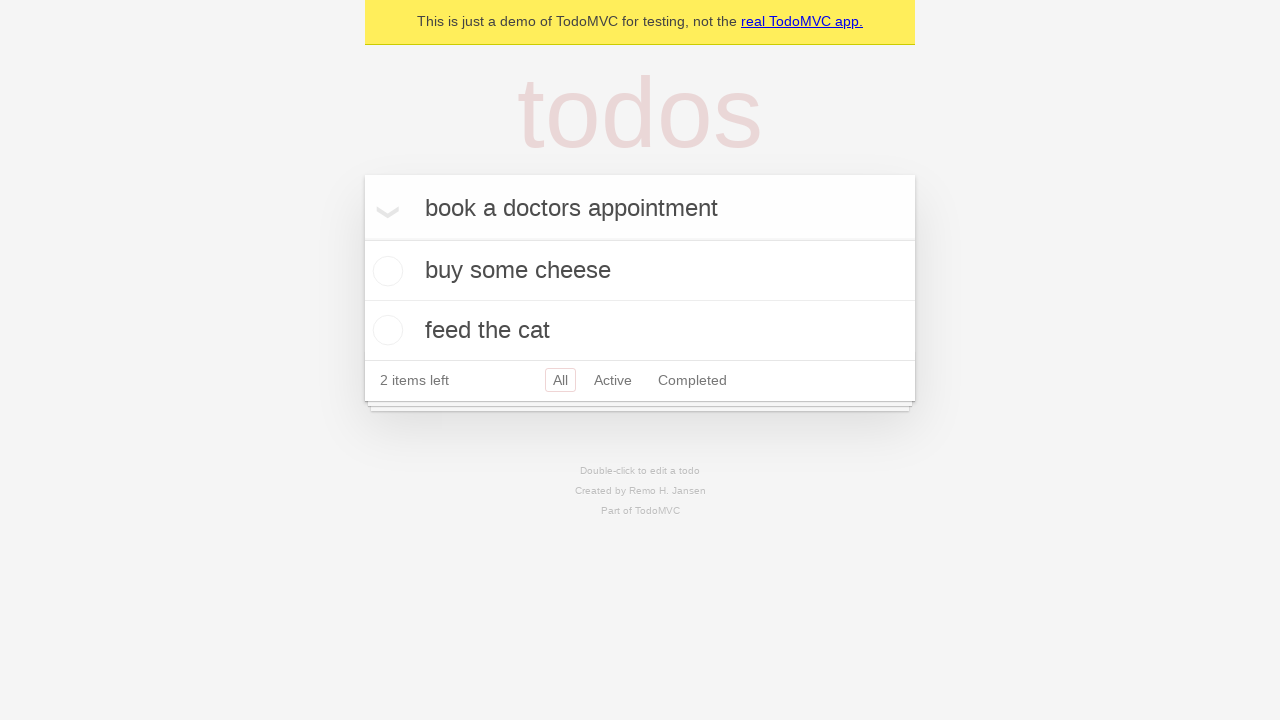

Pressed Enter to add third todo item on internal:attr=[placeholder="What needs to be done?"i]
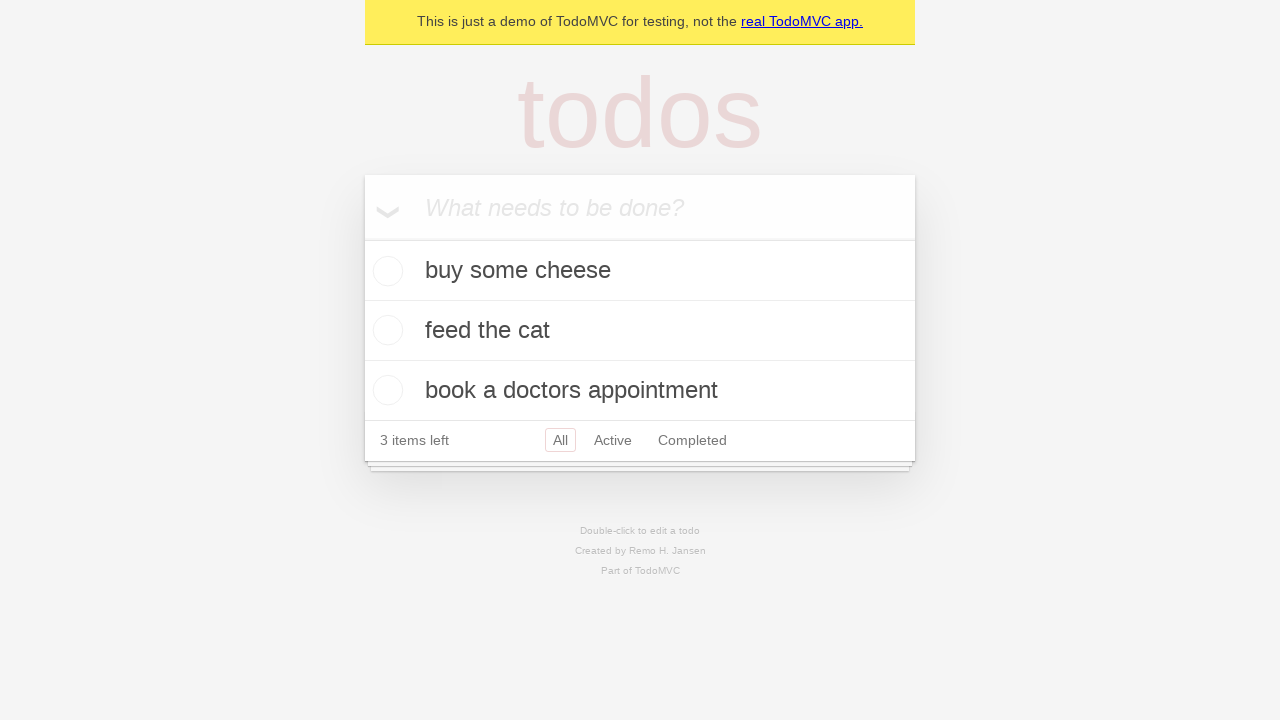

Checked 'Mark all as complete' checkbox to mark all items as complete at (362, 238) on internal:label="Mark all as complete"i
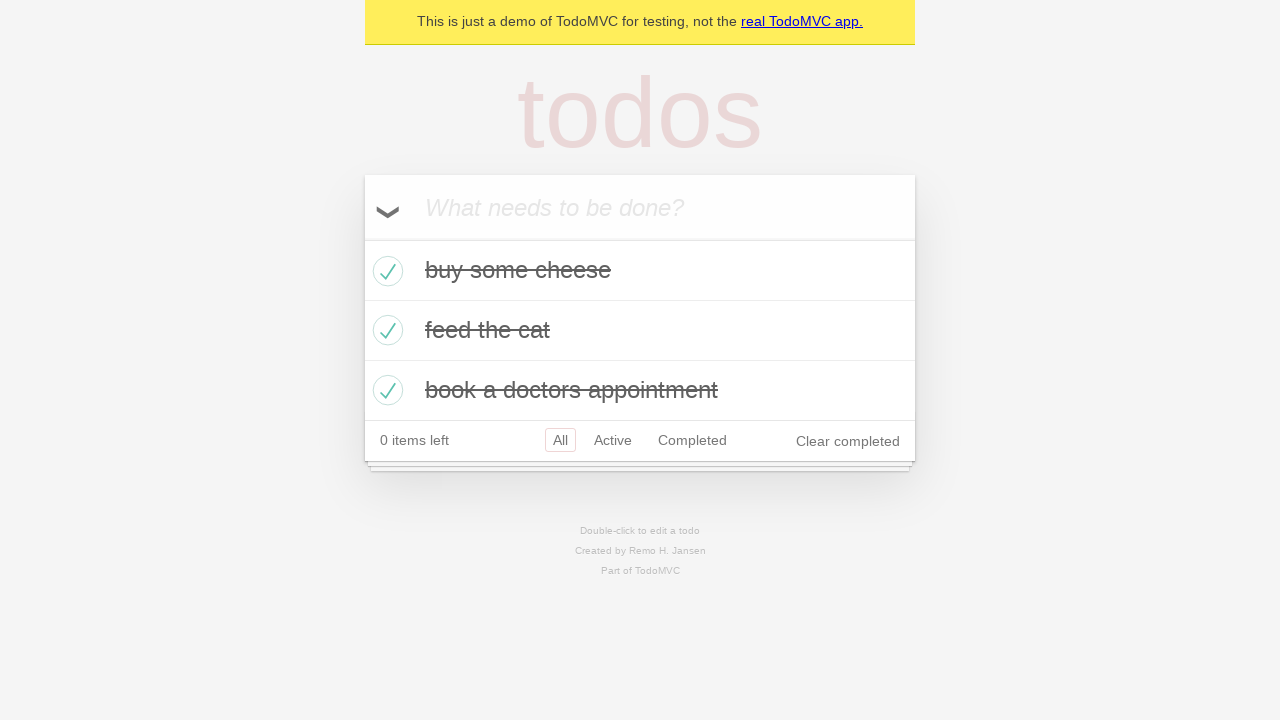

Unchecked 'Mark all as complete' checkbox to clear complete state of all items at (362, 238) on internal:label="Mark all as complete"i
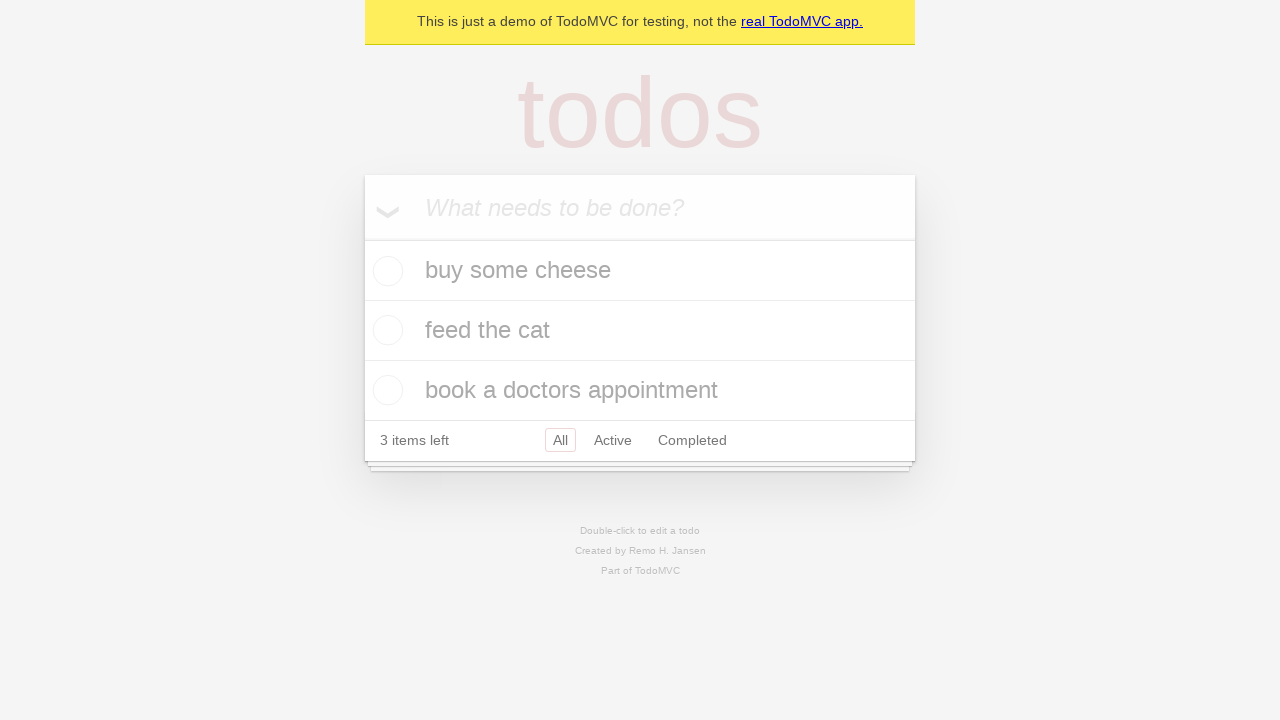

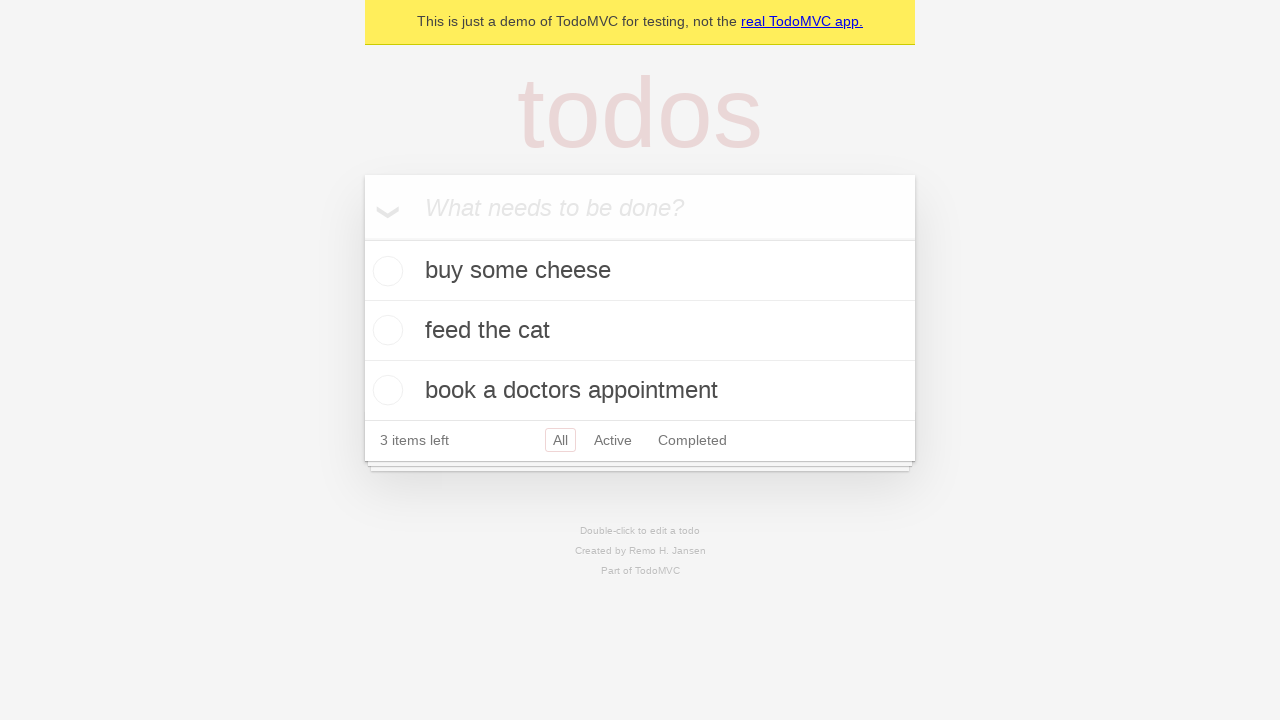